Navigates to a blog page and clicks on a container element, then verifies the page title

Starting URL: https://mindrisers.com.np/blogs

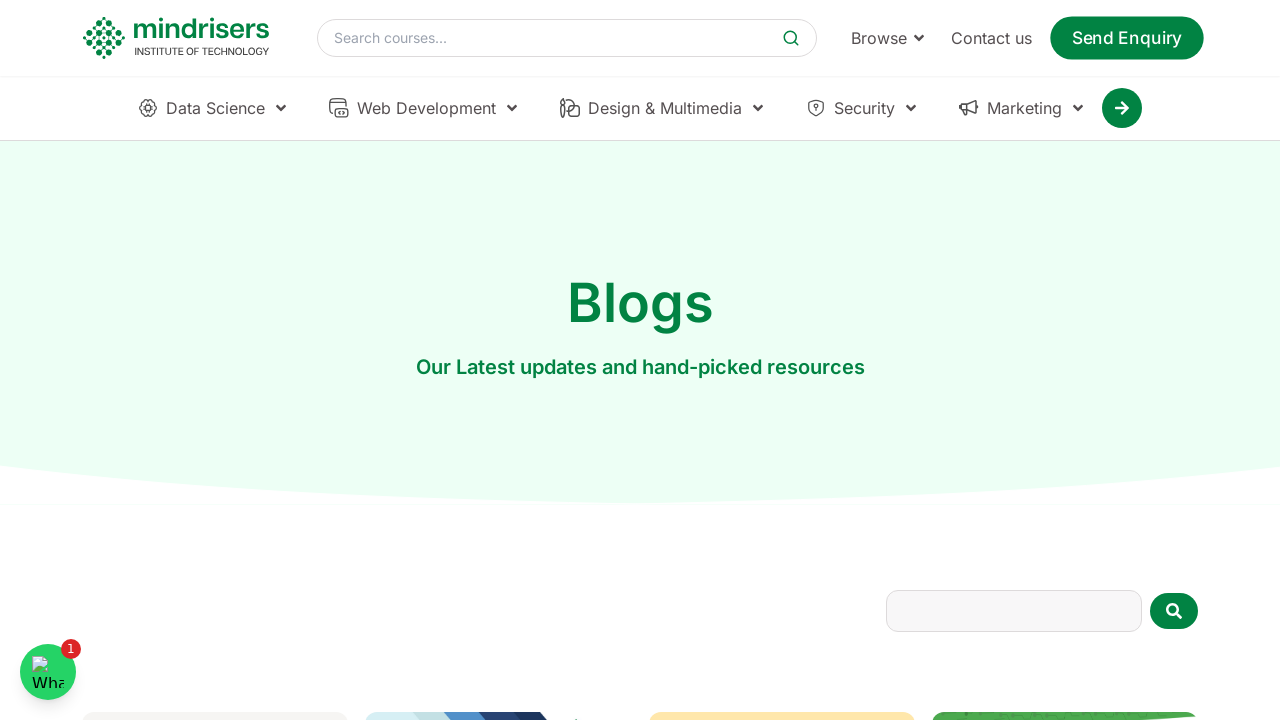

Waited for blog page to load with networkidle state
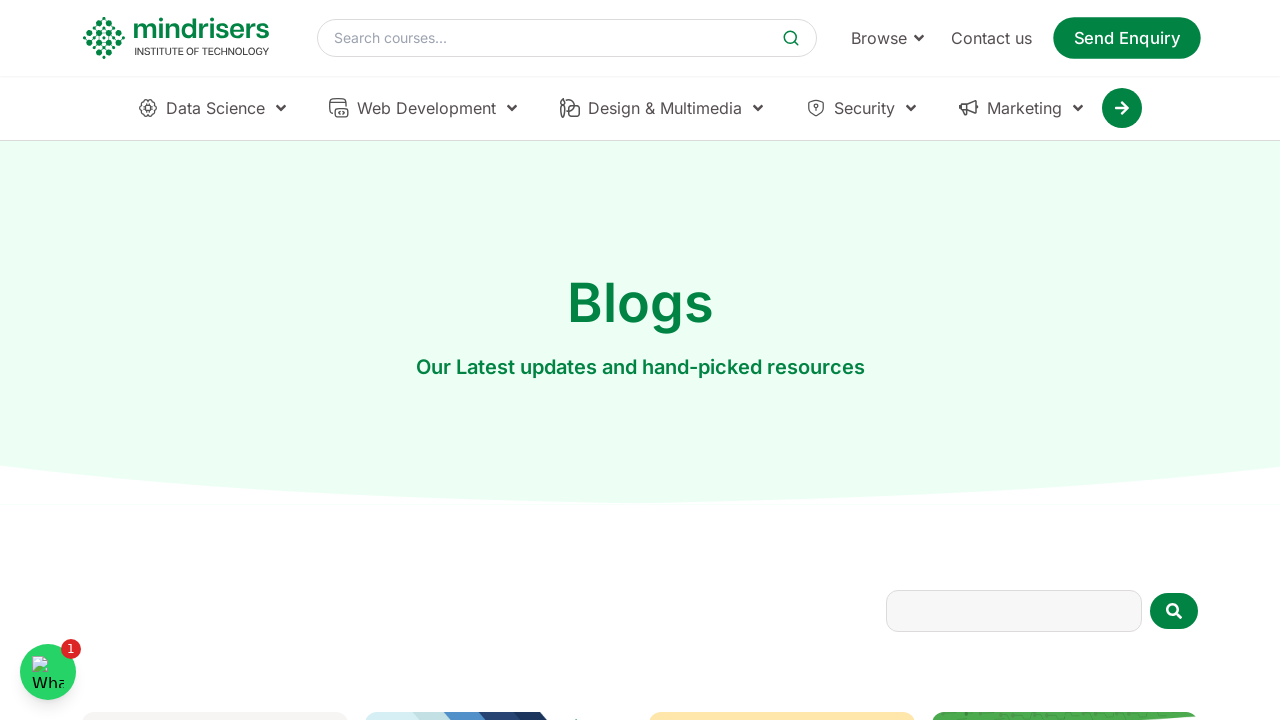

Clicked on the third container element at (640, 360) on .container:nth-child(3)
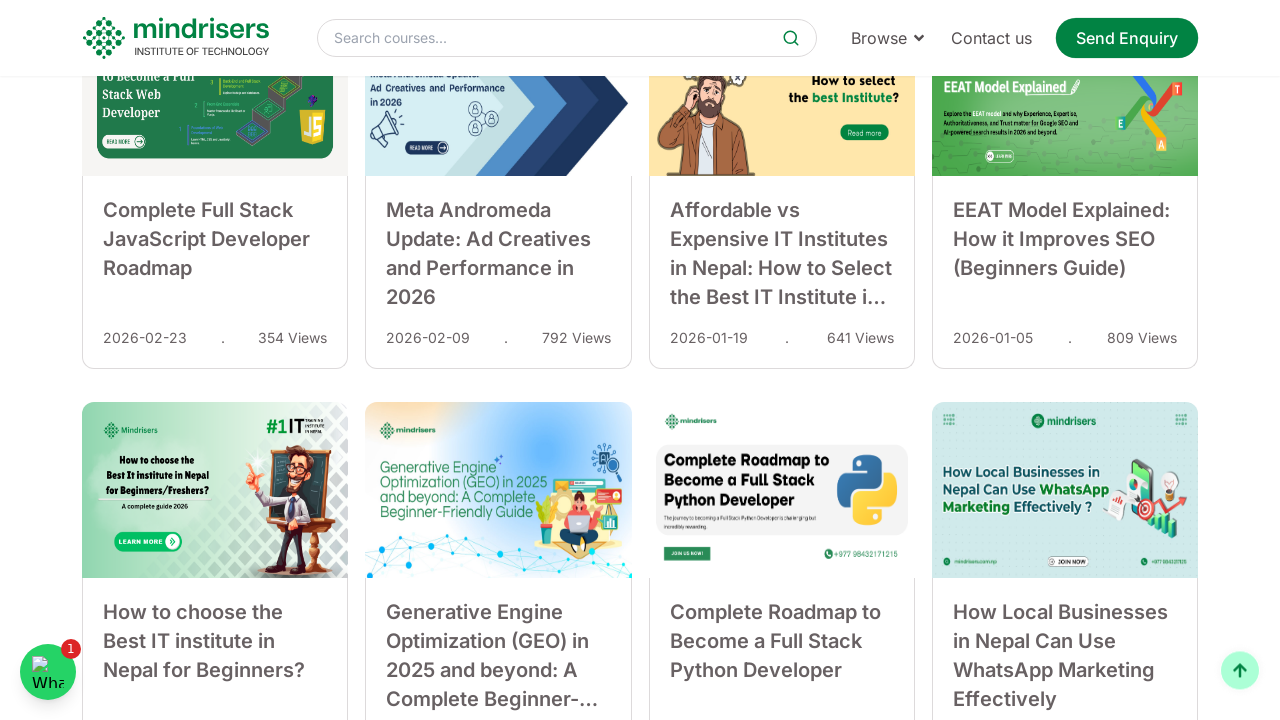

Waited for page to load after clicking container
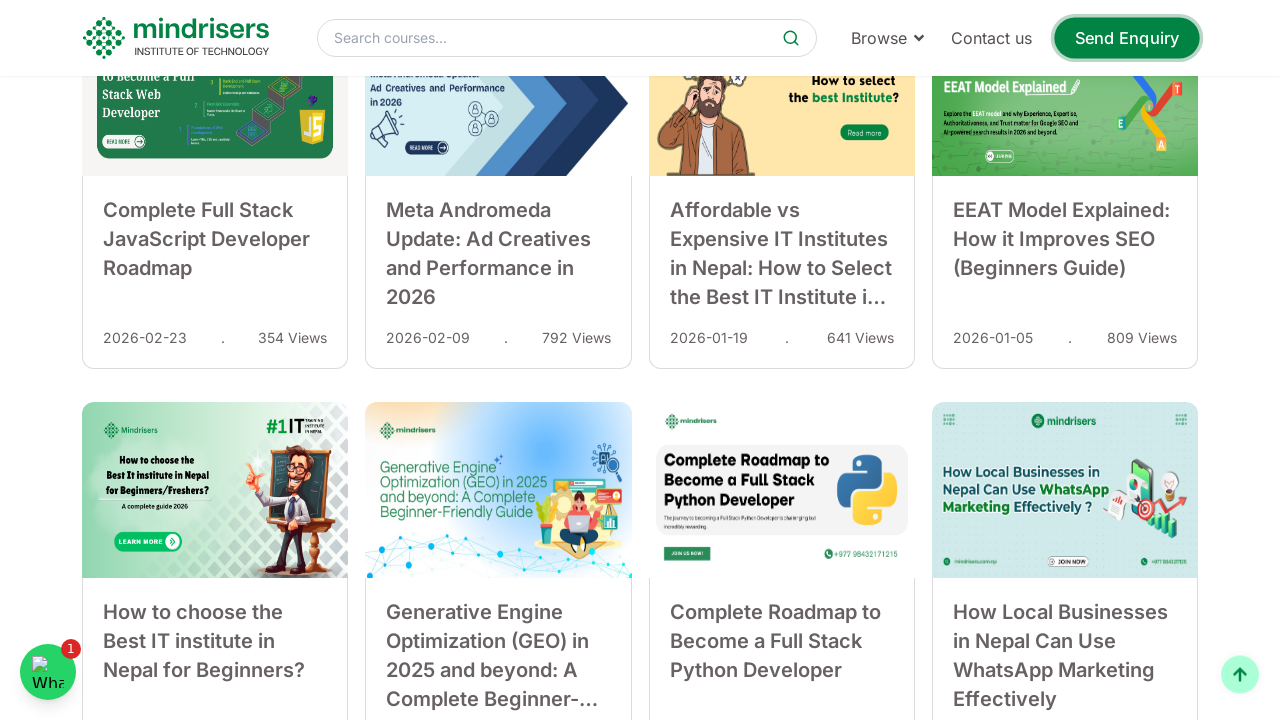

Retrieved page title: 'Blogs - Trends, Ideas and Tips'
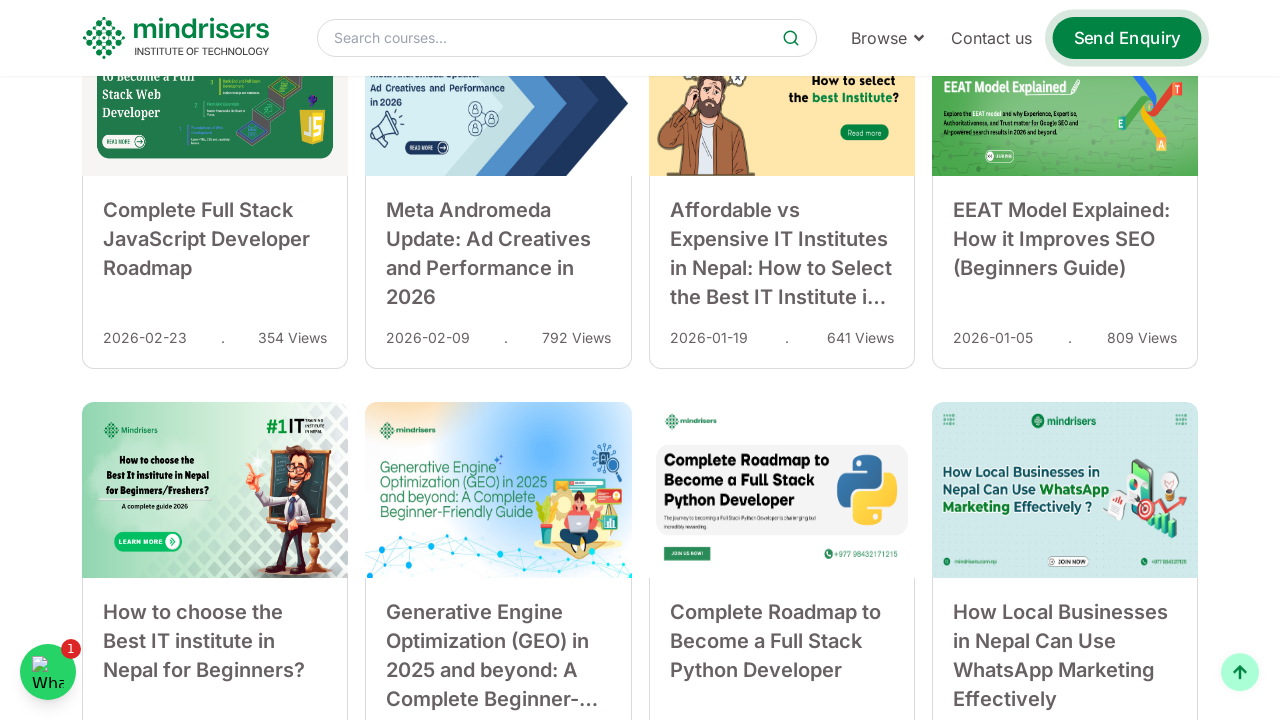

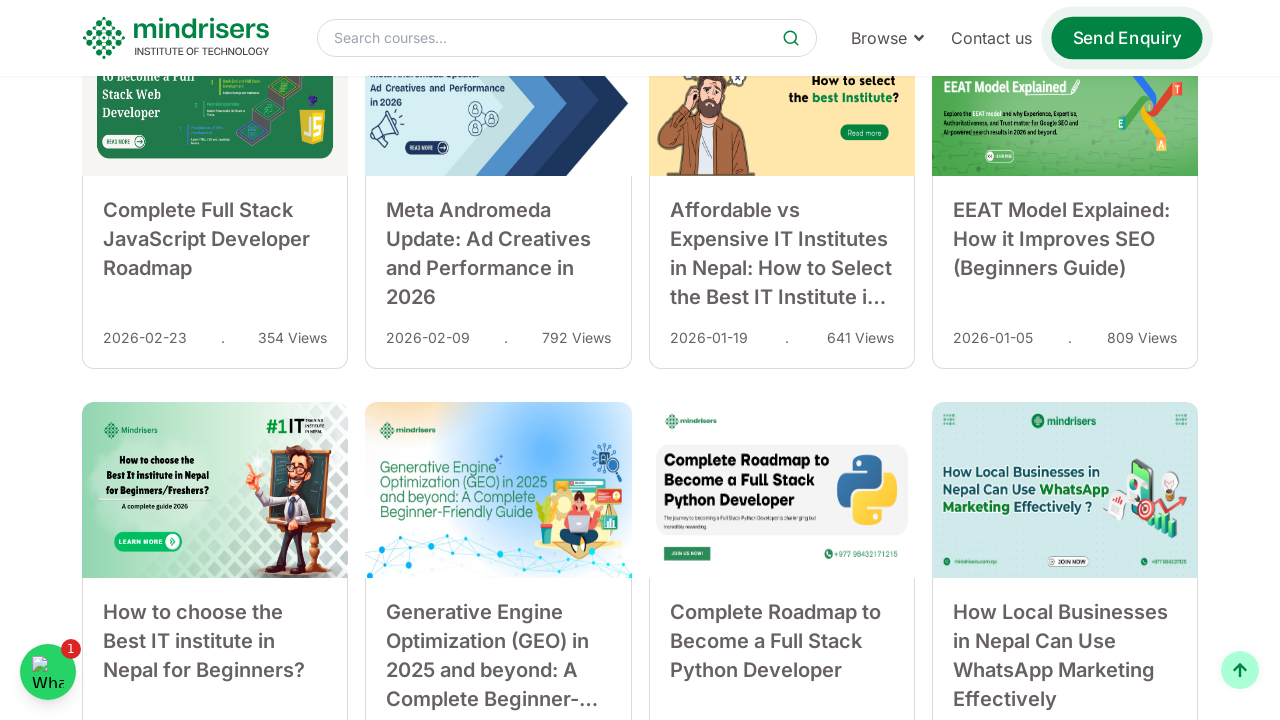